Tests passenger selection dropdown by clicking to open it, incrementing adult count 3 times, and closing the dropdown

Starting URL: https://rahulshettyacademy.com/dropdownsPractise/

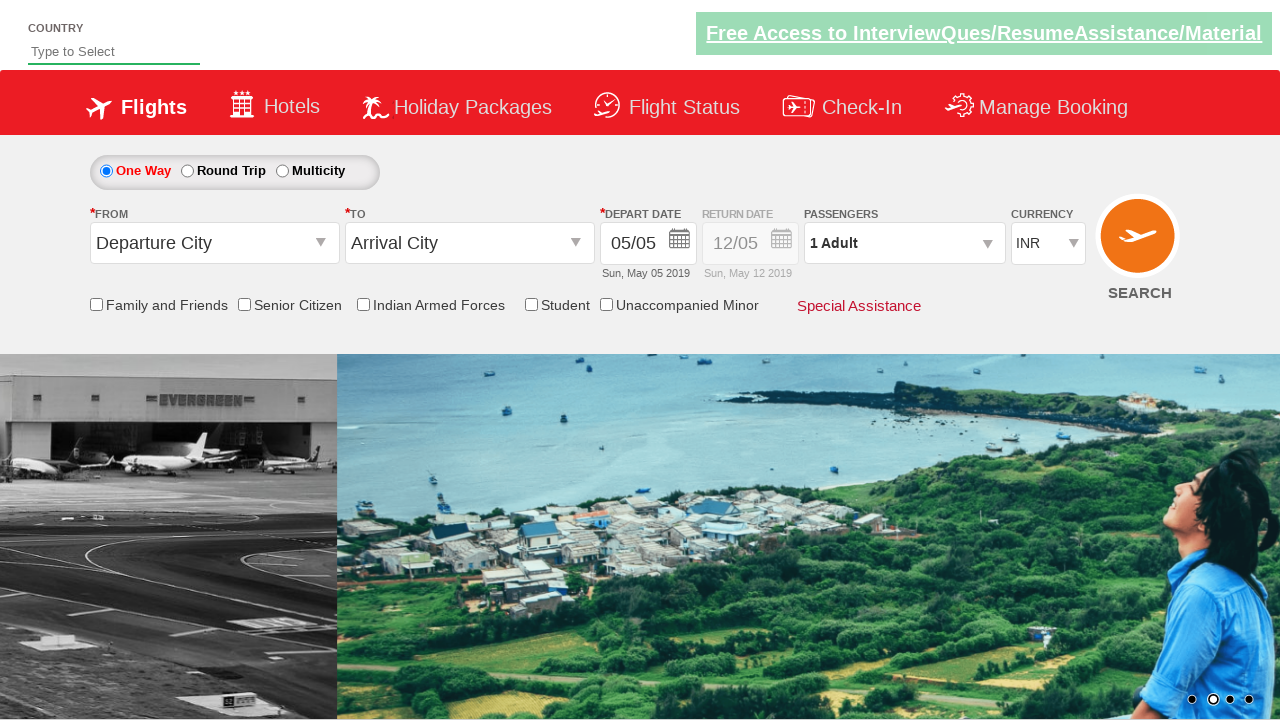

Clicked passenger info dropdown to open it at (904, 243) on #divpaxinfo
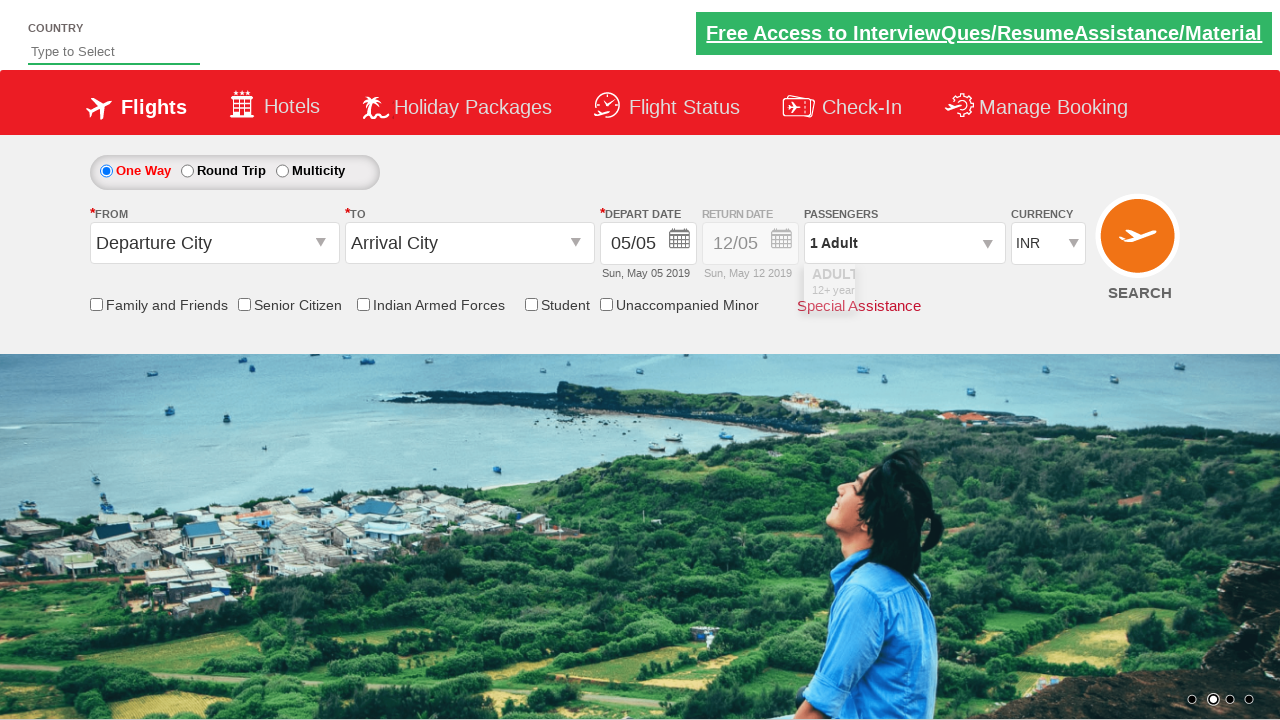

Waited 2 seconds for dropdown to be ready
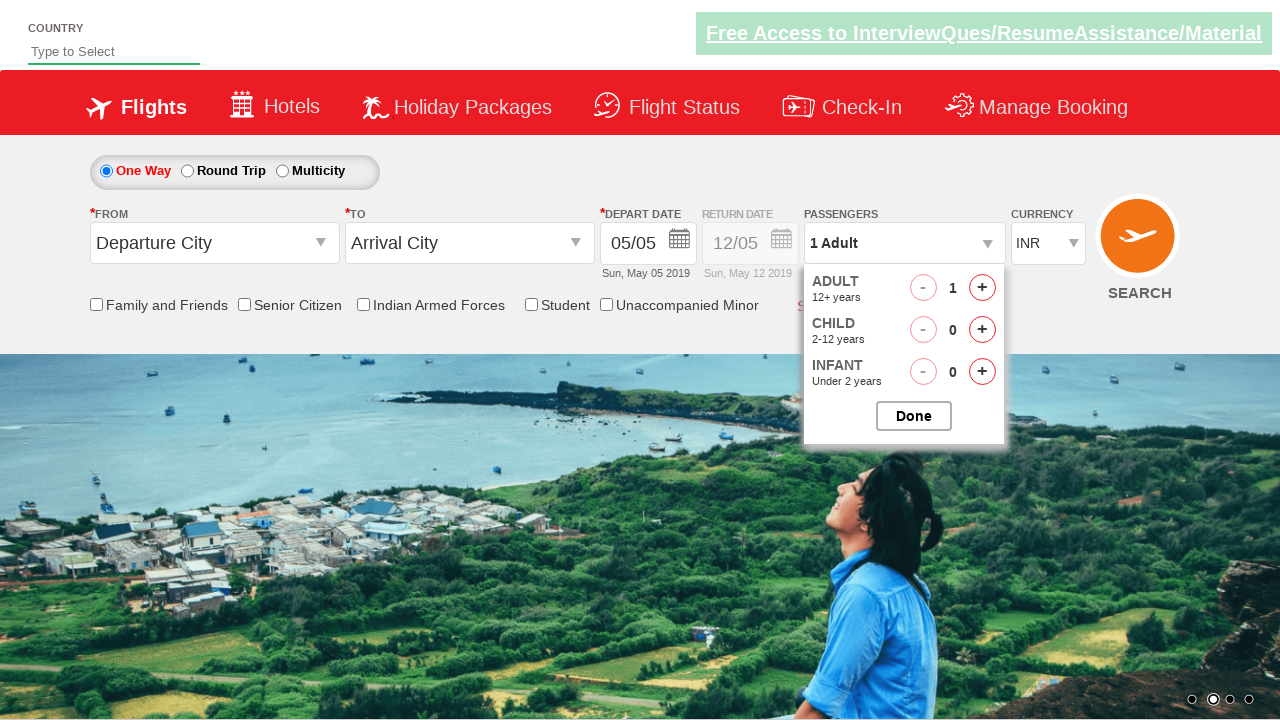

Clicked increment adult button (iteration 1/3) at (982, 288) on #hrefIncAdt
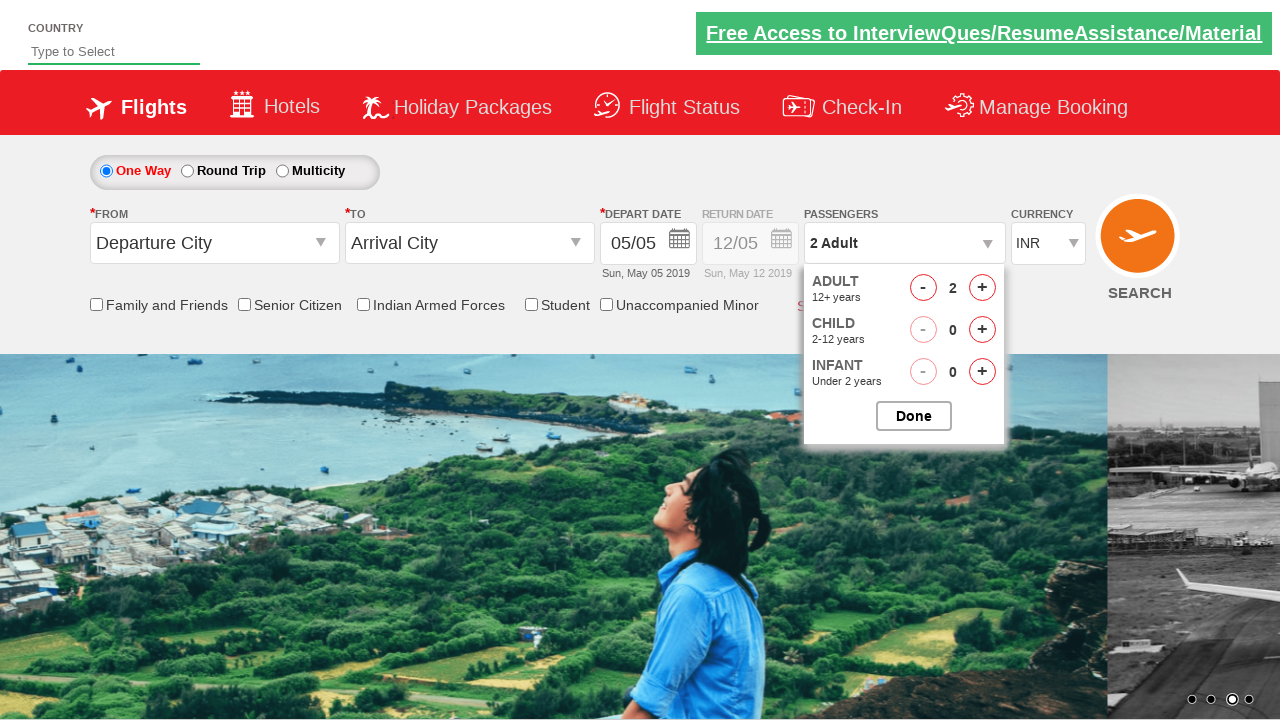

Clicked increment adult button (iteration 2/3) at (982, 288) on #hrefIncAdt
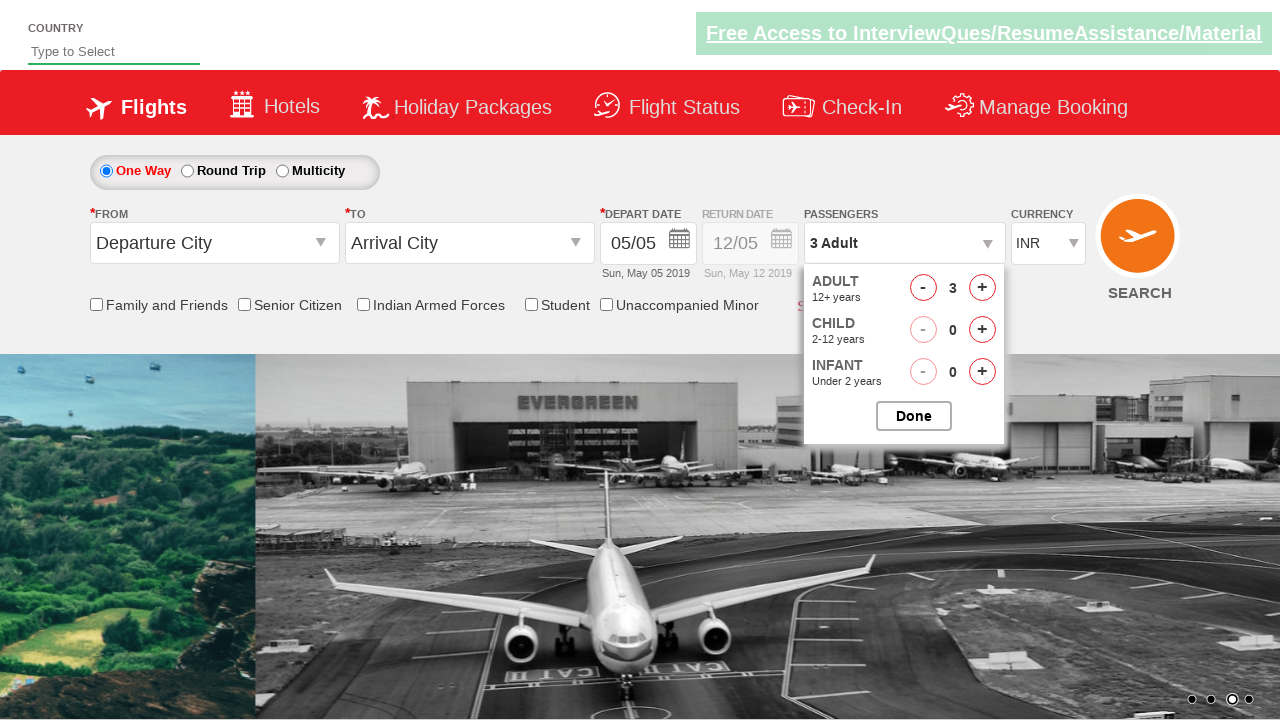

Clicked increment adult button (iteration 3/3) at (982, 288) on #hrefIncAdt
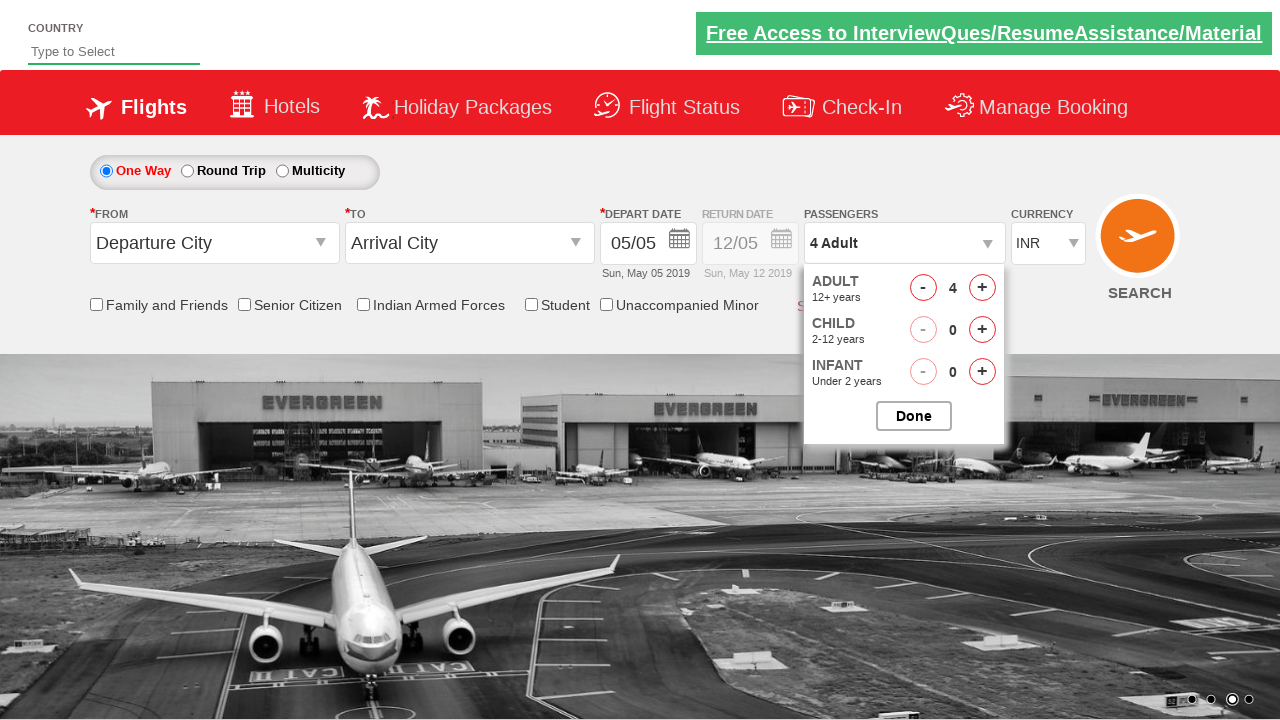

Clicked to close passenger selection dropdown at (914, 416) on #btnclosepaxoption
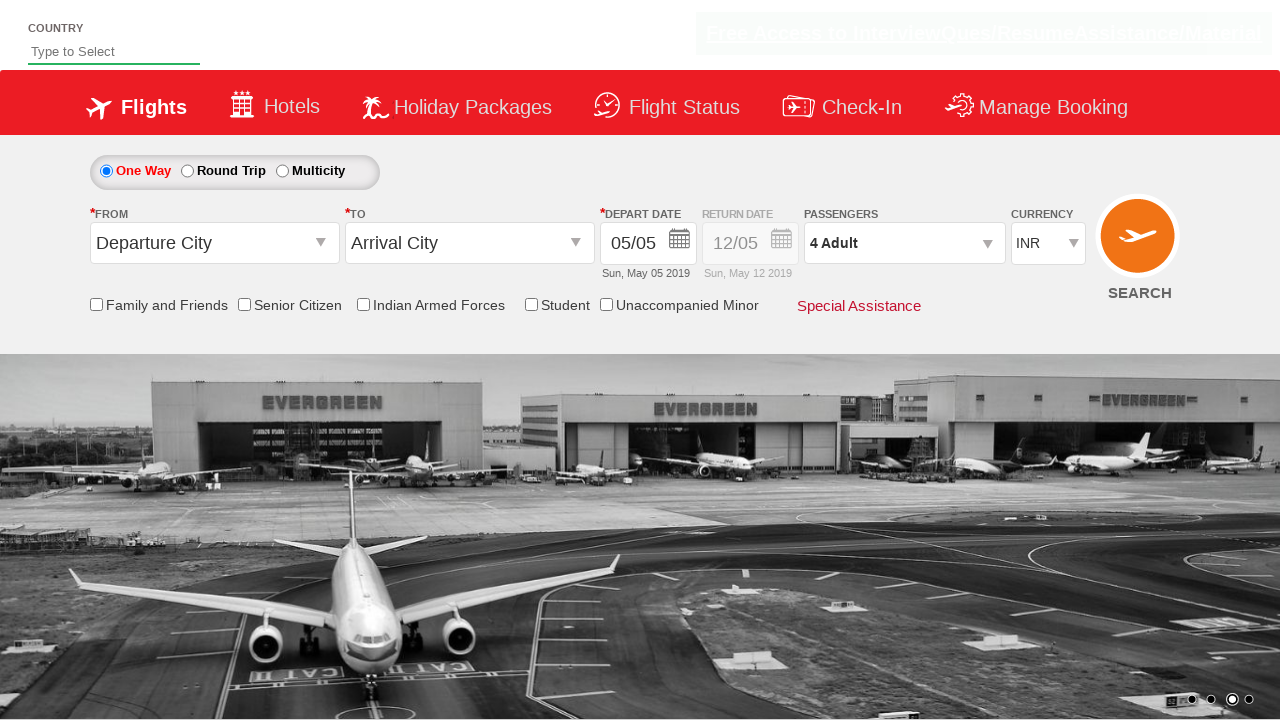

Retrieved passenger info text: 4 Adult
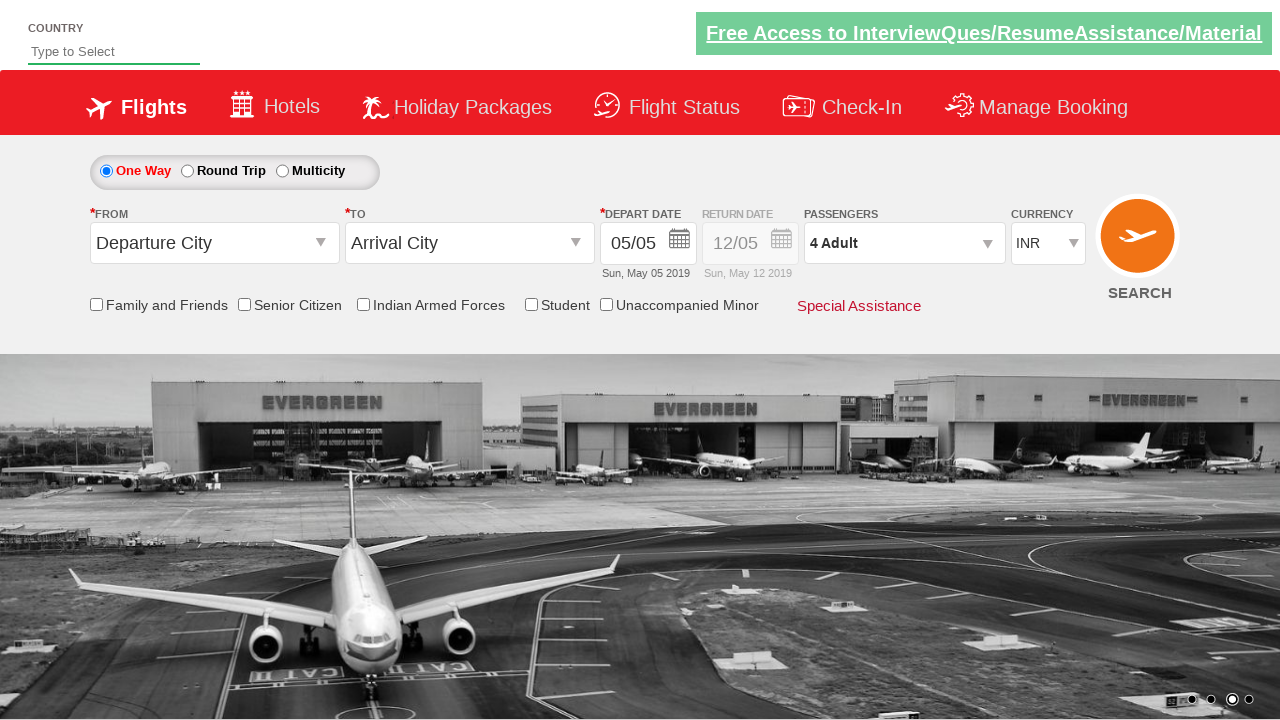

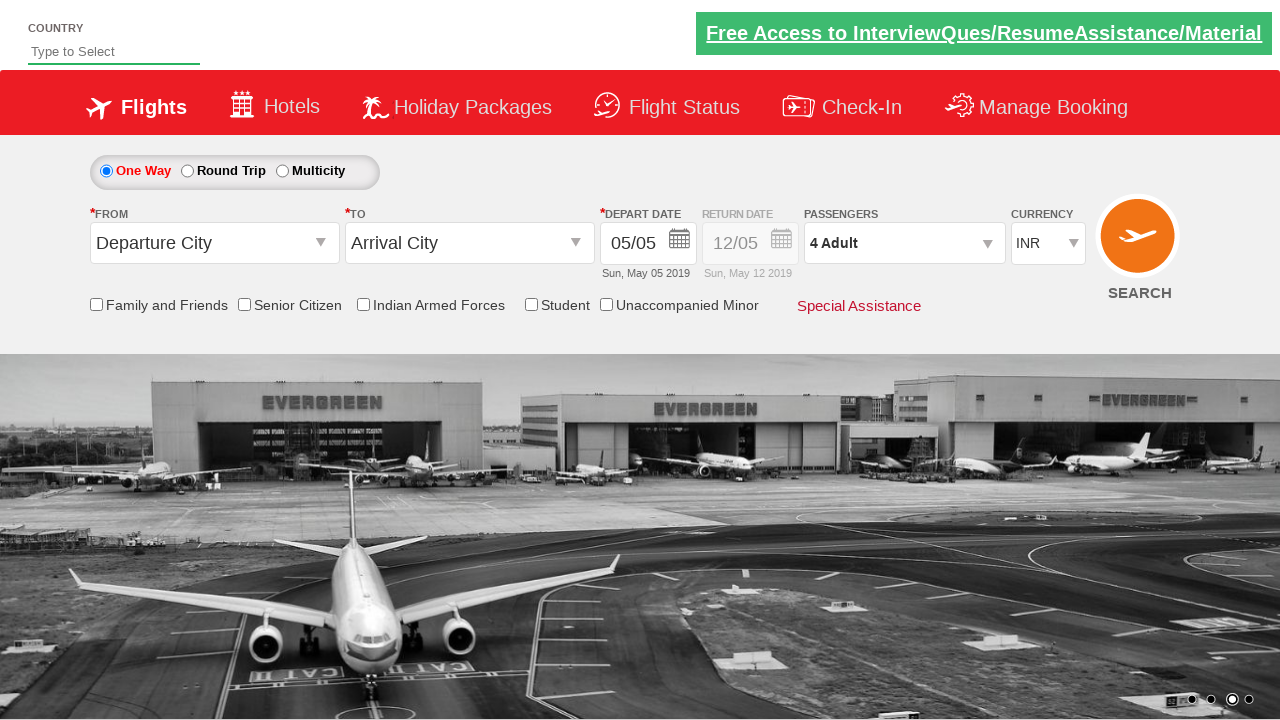